Tests checkbox interactions by unchecking the first checkbox and checking the second checkbox

Starting URL: https://www.selenium.dev/selenium/web/web-form.html

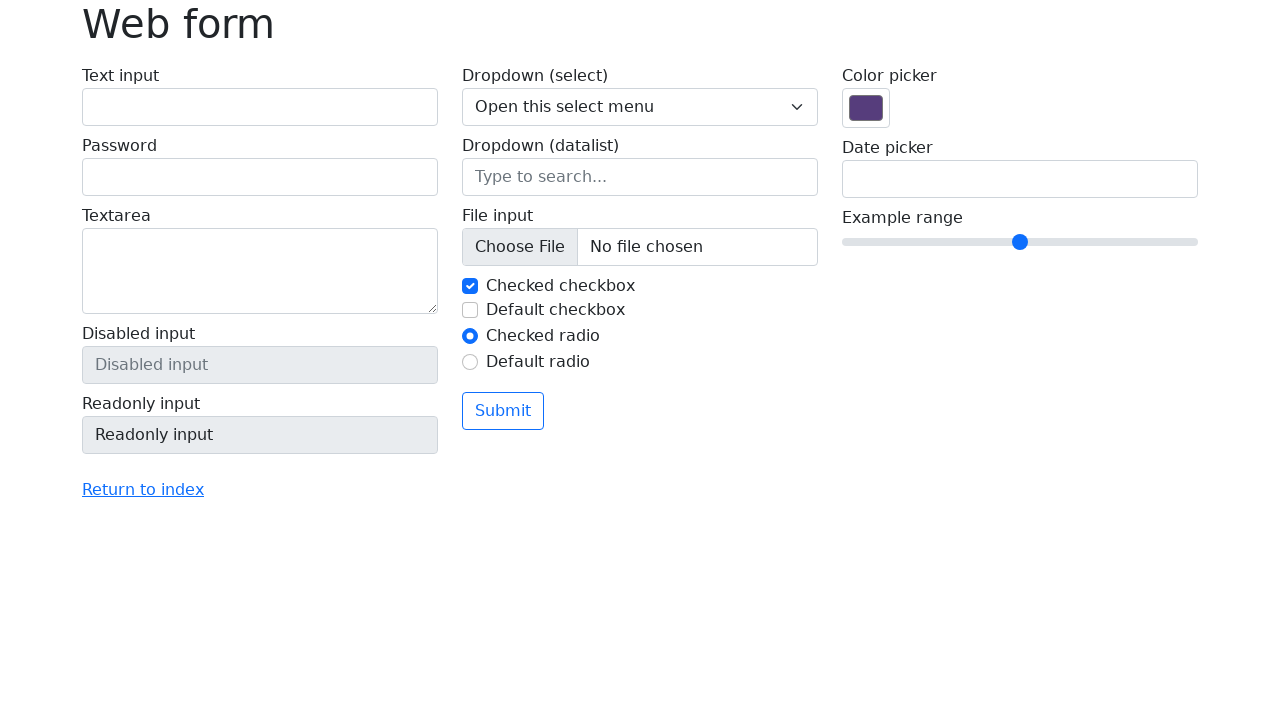

Unchecked the first checkbox at (470, 286) on #my-check-1
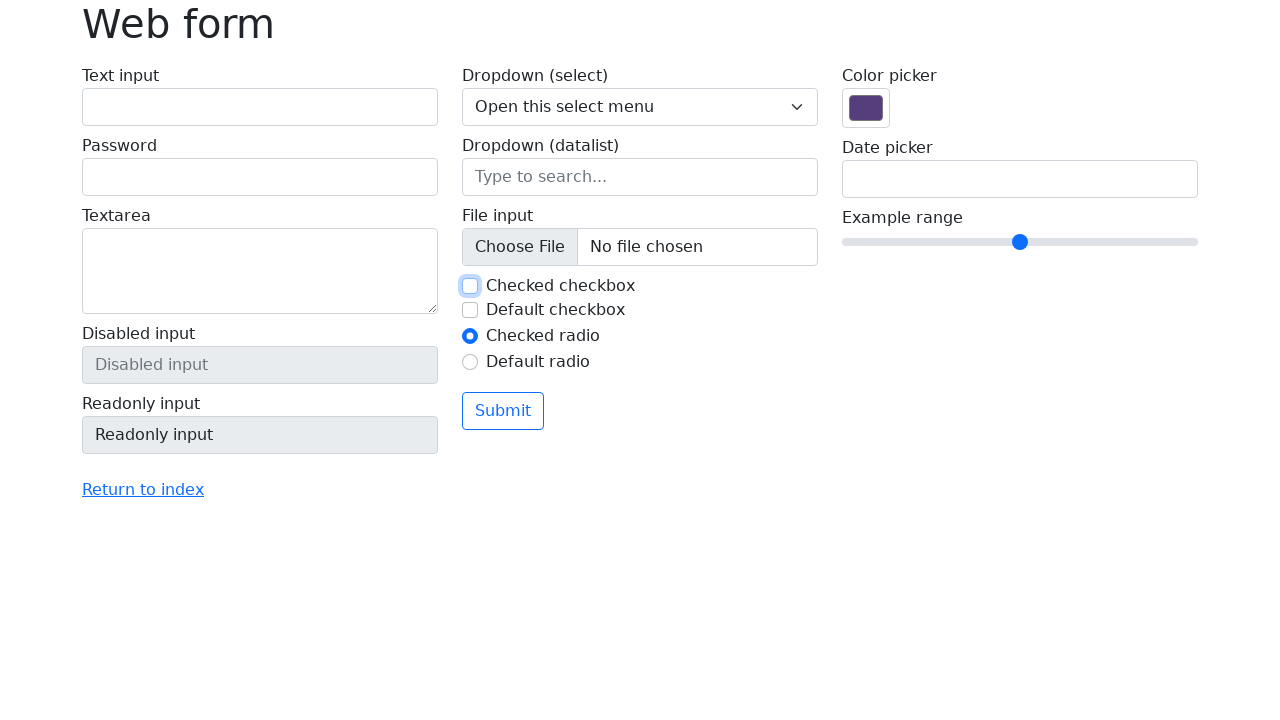

Checked the second checkbox at (470, 310) on #my-check-2
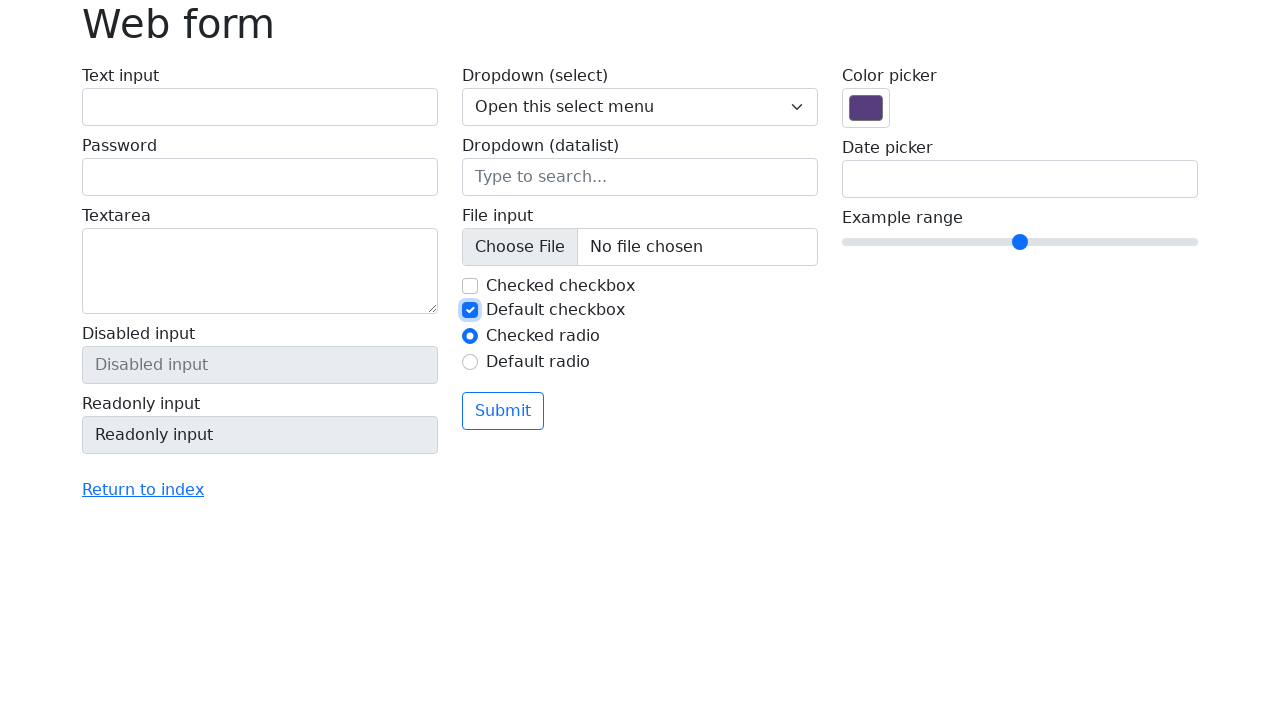

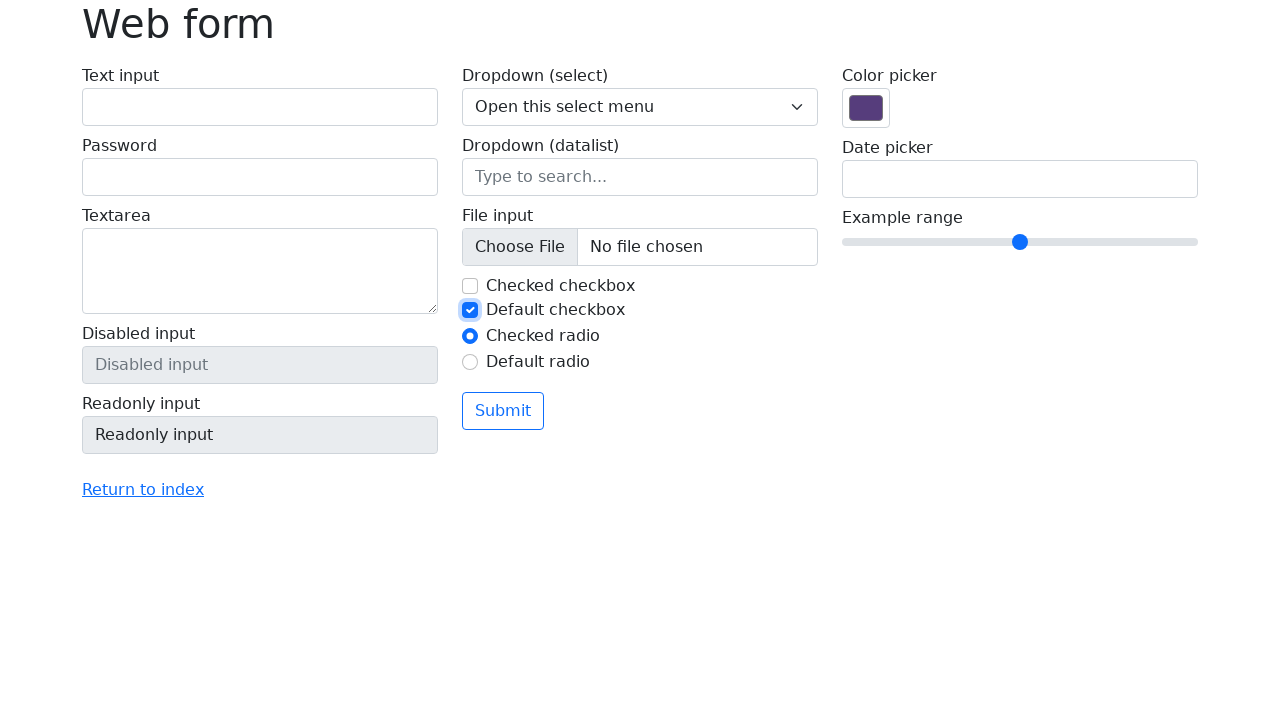